Tests modal dialog functionality by opening a small modal, reading its content, and closing it

Starting URL: https://demoqa.com/modal-dialogs

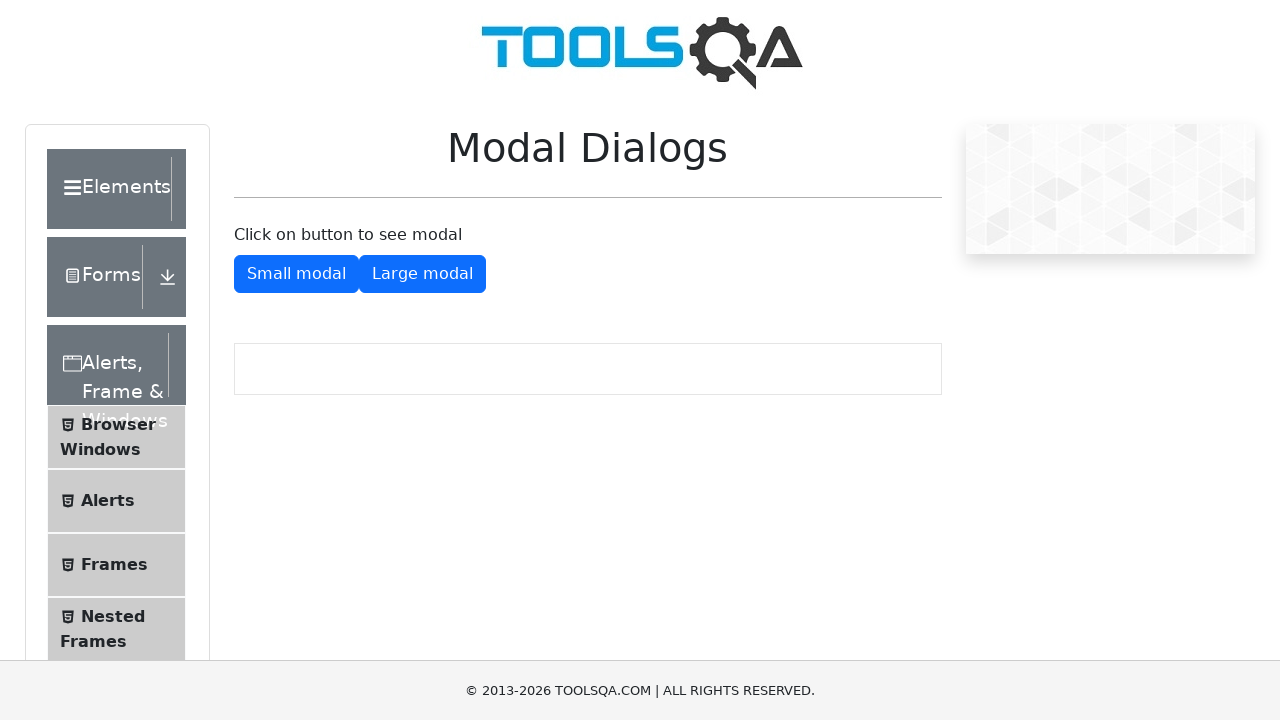

Clicked 'Small Modal' button to open the modal dialog at (296, 274) on #showSmallModal
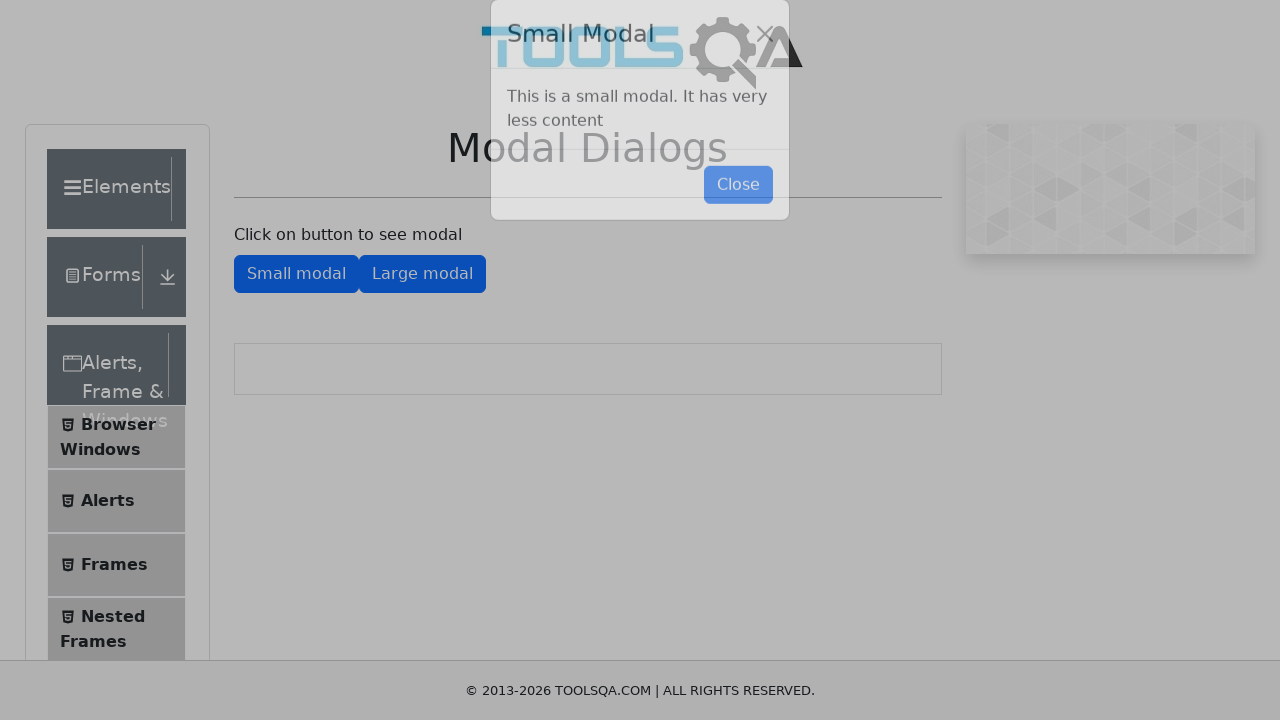

Modal dialog appeared and is now visible
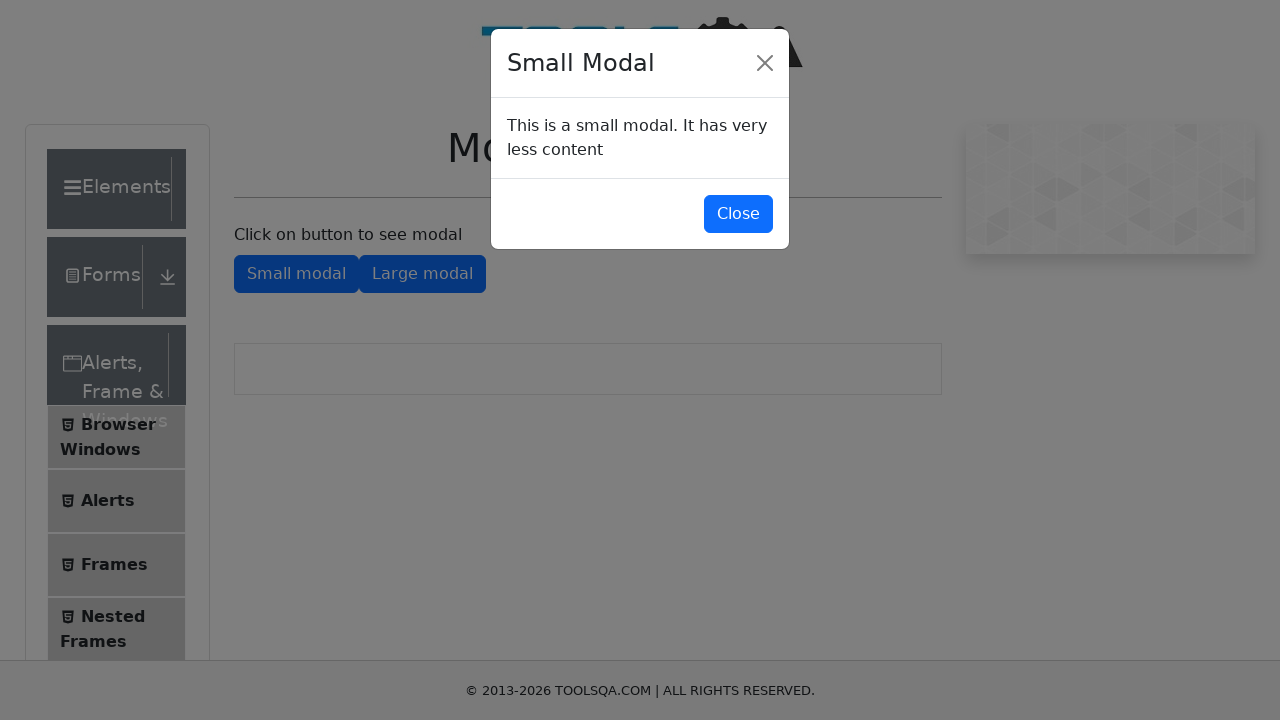

Read modal content: This is a small modal. It has very less content
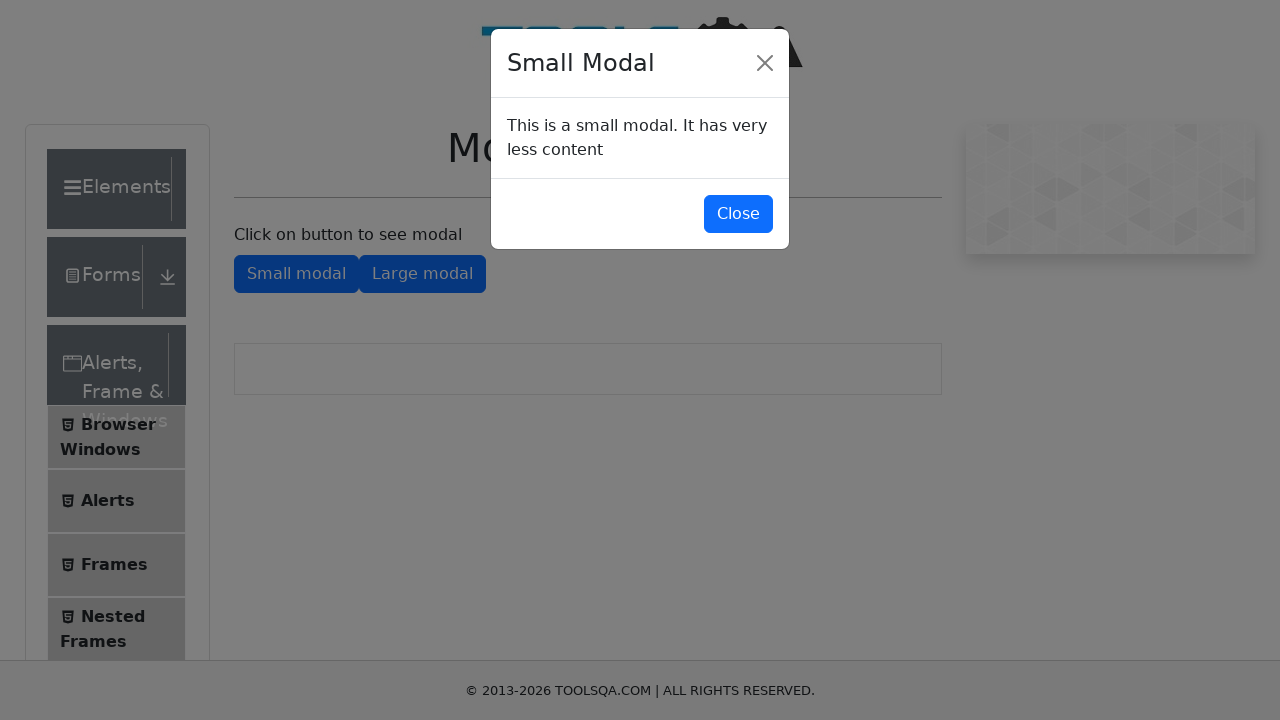

Clicked 'Close' button to close the modal dialog at (738, 214) on #closeSmallModal
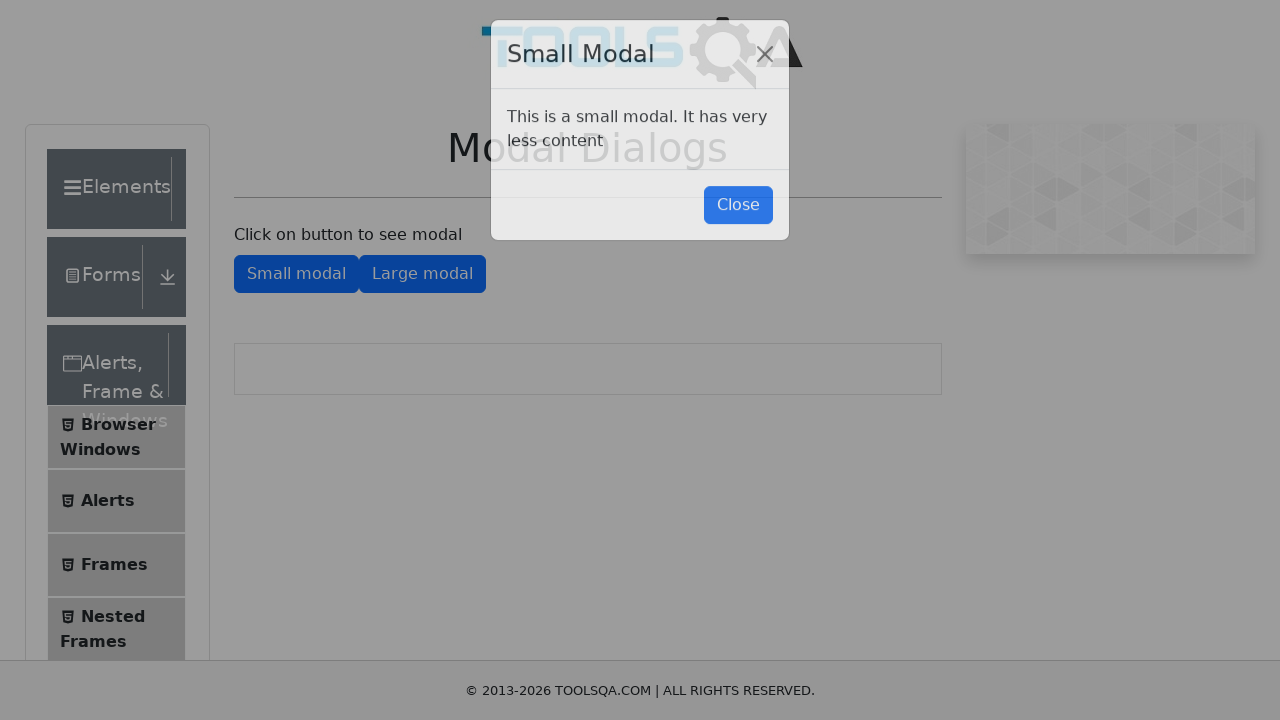

Modal dialog closed and is no longer visible
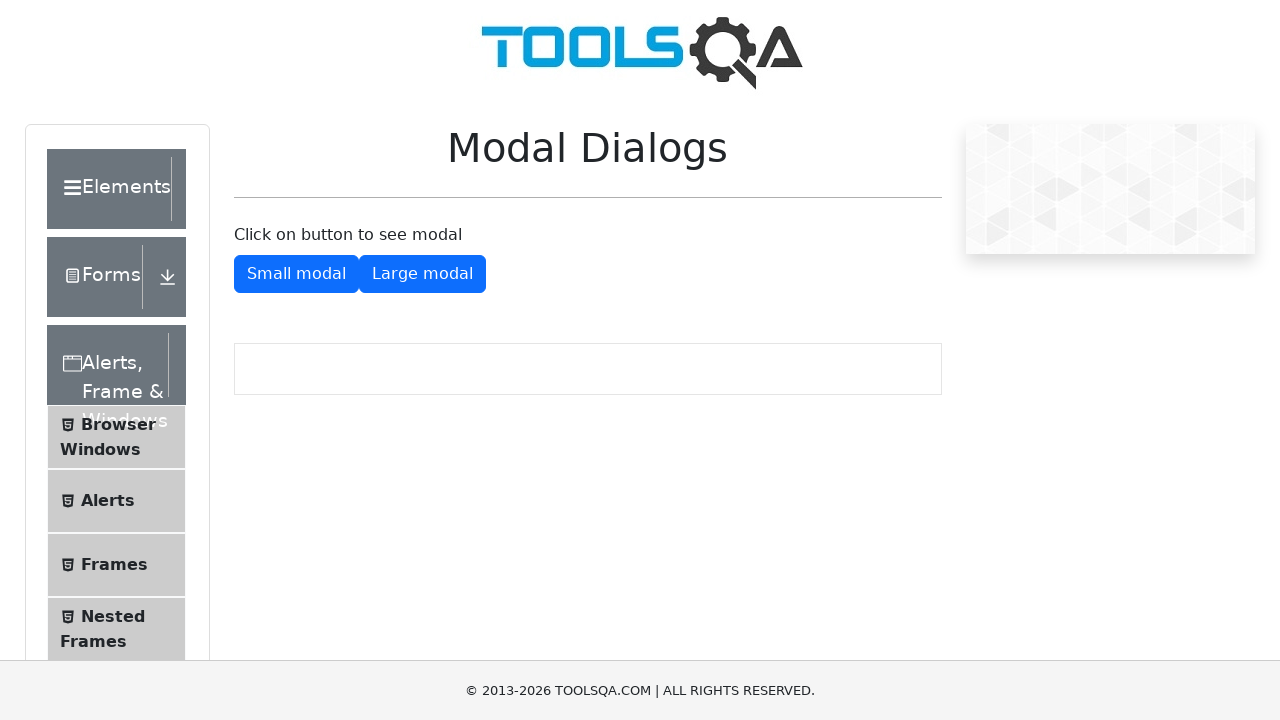

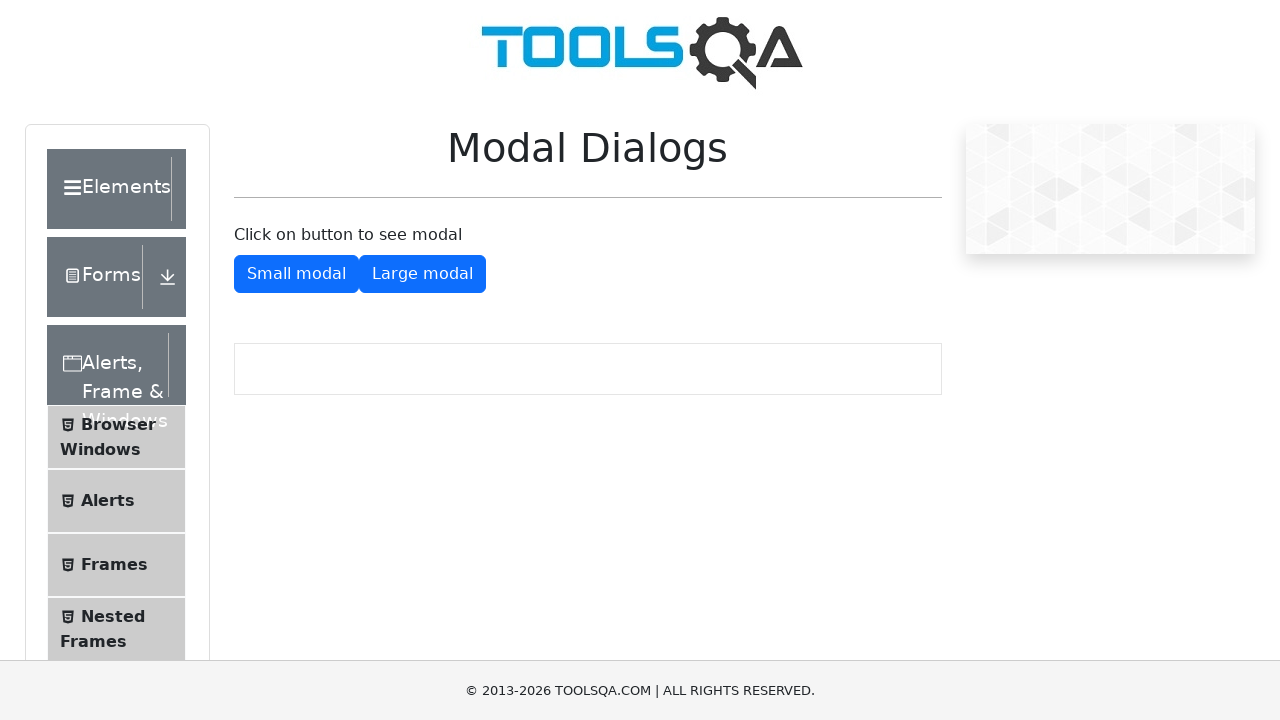